Navigates between three different websites sequentially without interacting with any elements on the pages

Starting URL: https://coderslab.pl/pl

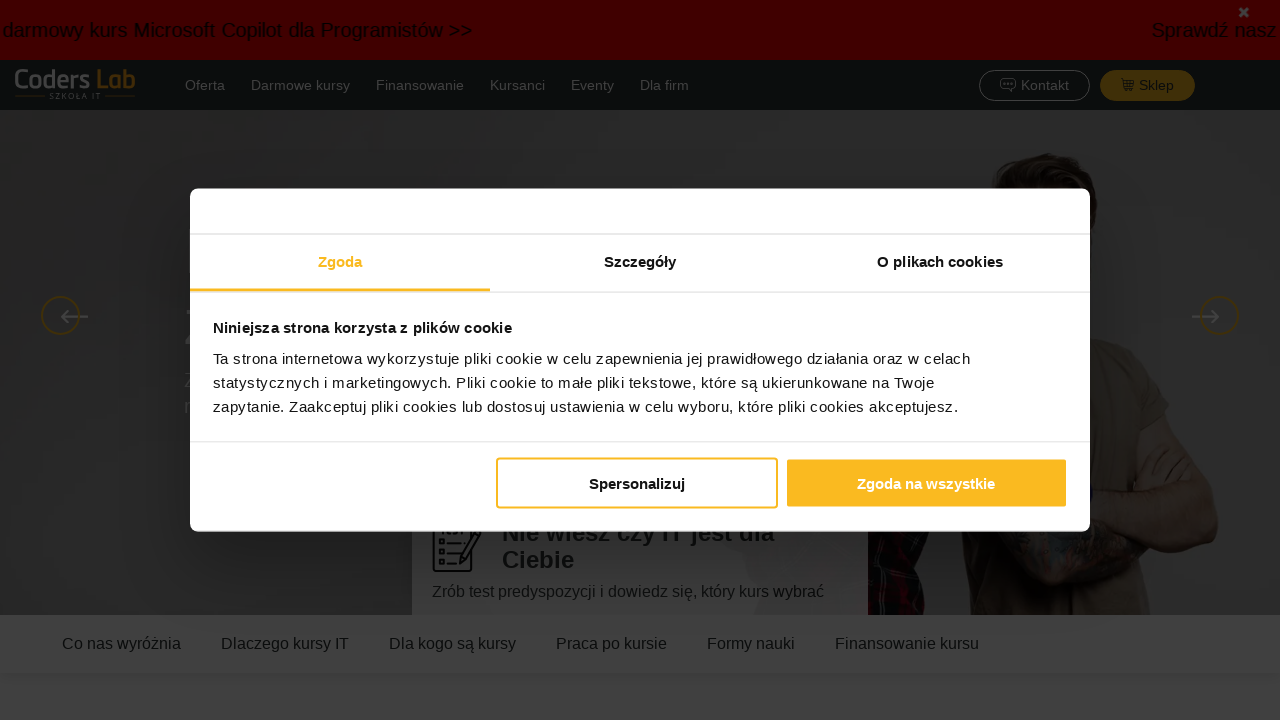

Navigated to MyStore test lab page
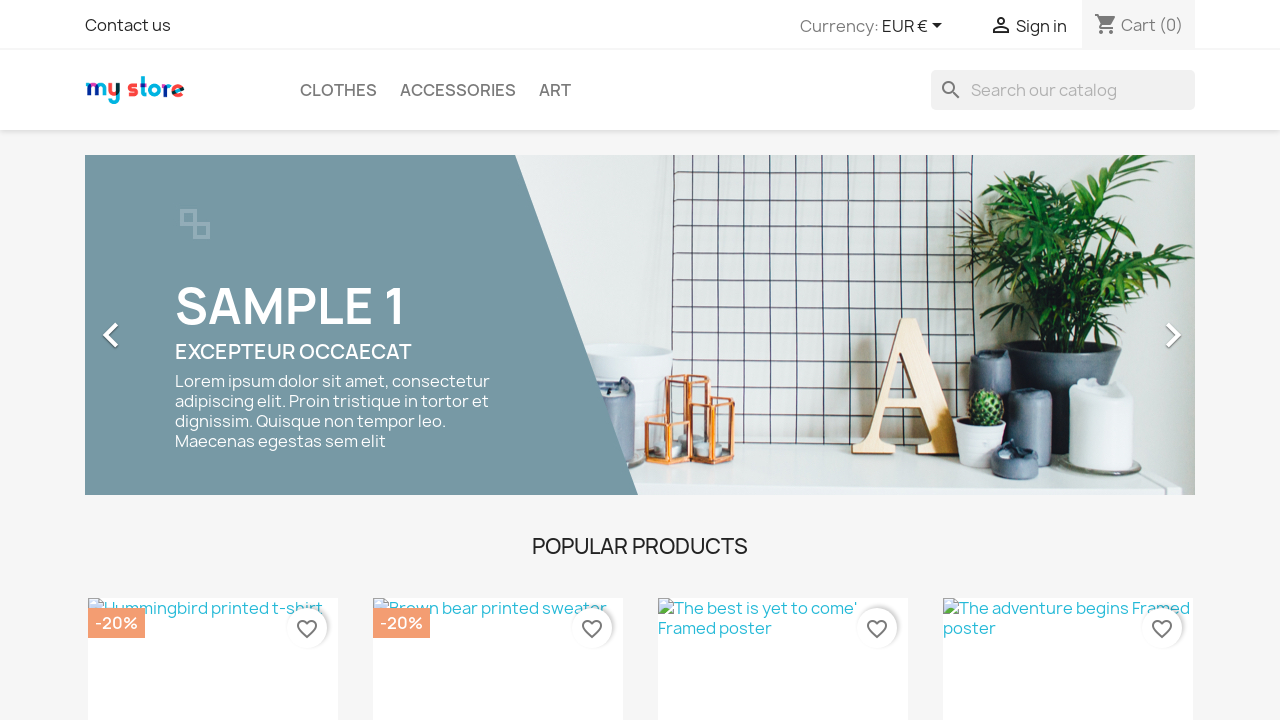

Navigated to Hotel test lab page
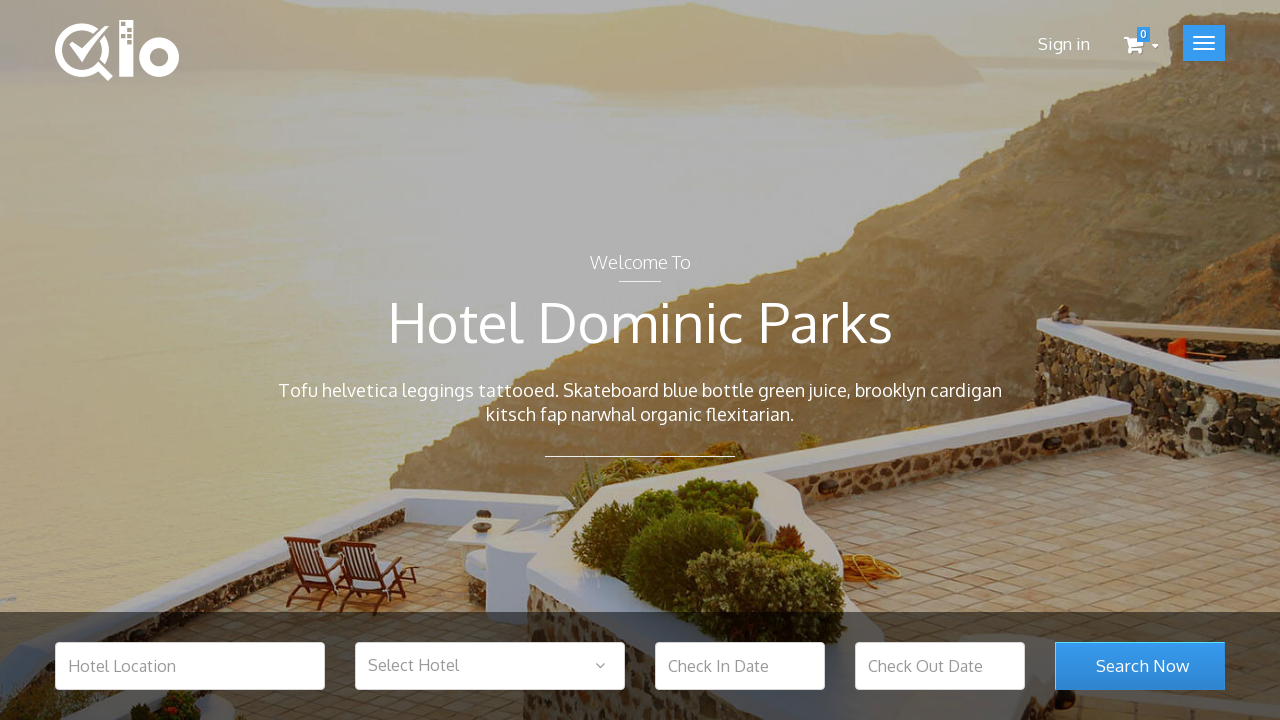

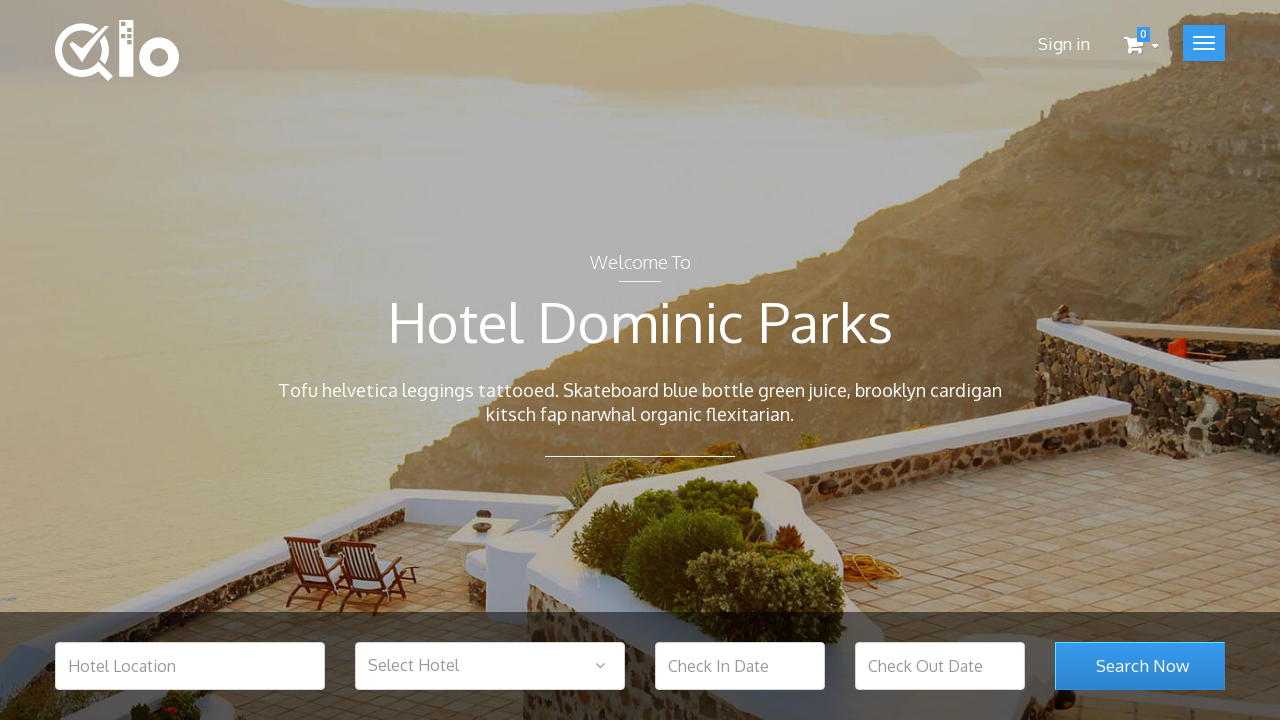